Tests dropdown selection by selecting an option from a dropdown menu

Starting URL: https://rahulshettyacademy.com/AutomationPractice/

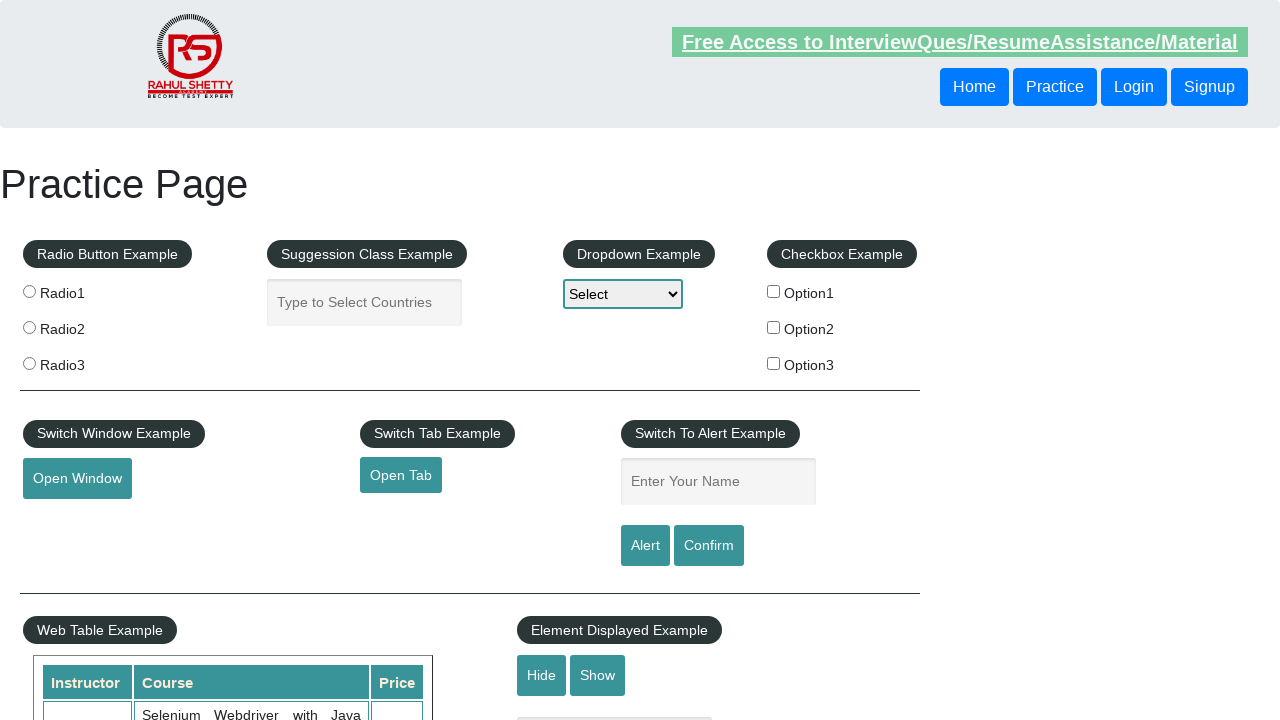

Waited for dropdown element to load
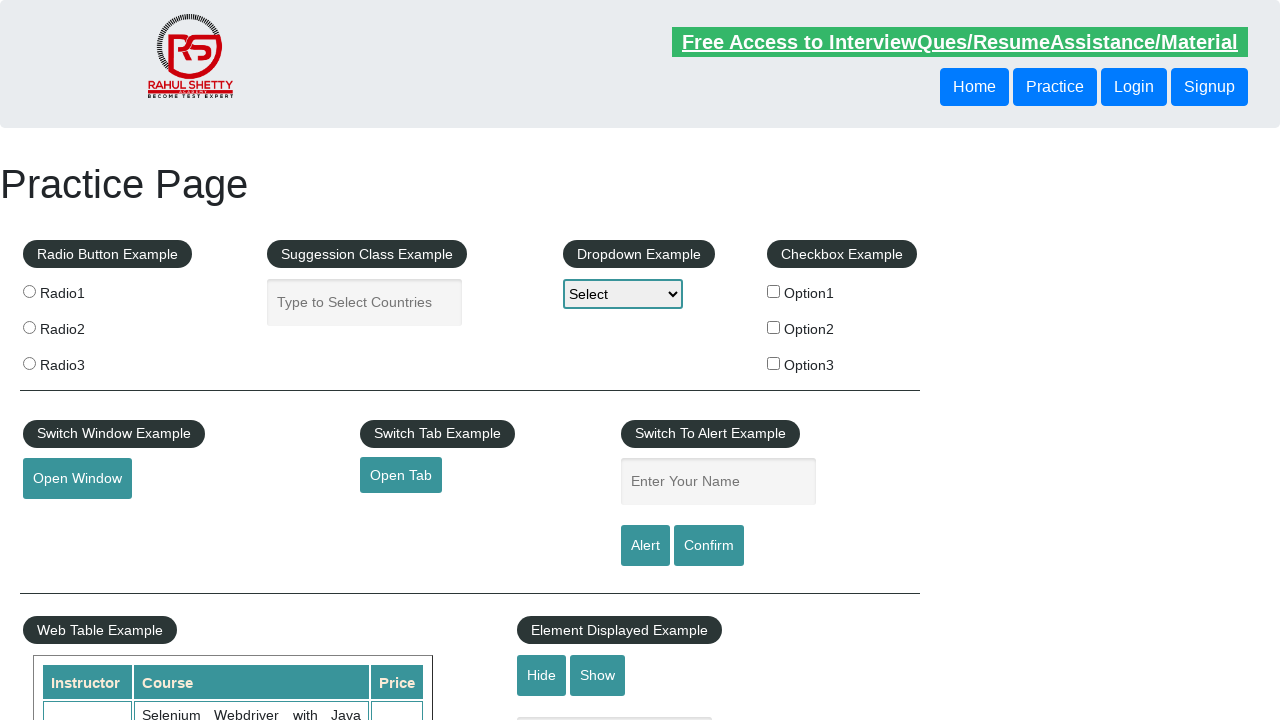

Selected 'Option2' from dropdown menu on #dropdown-class-example
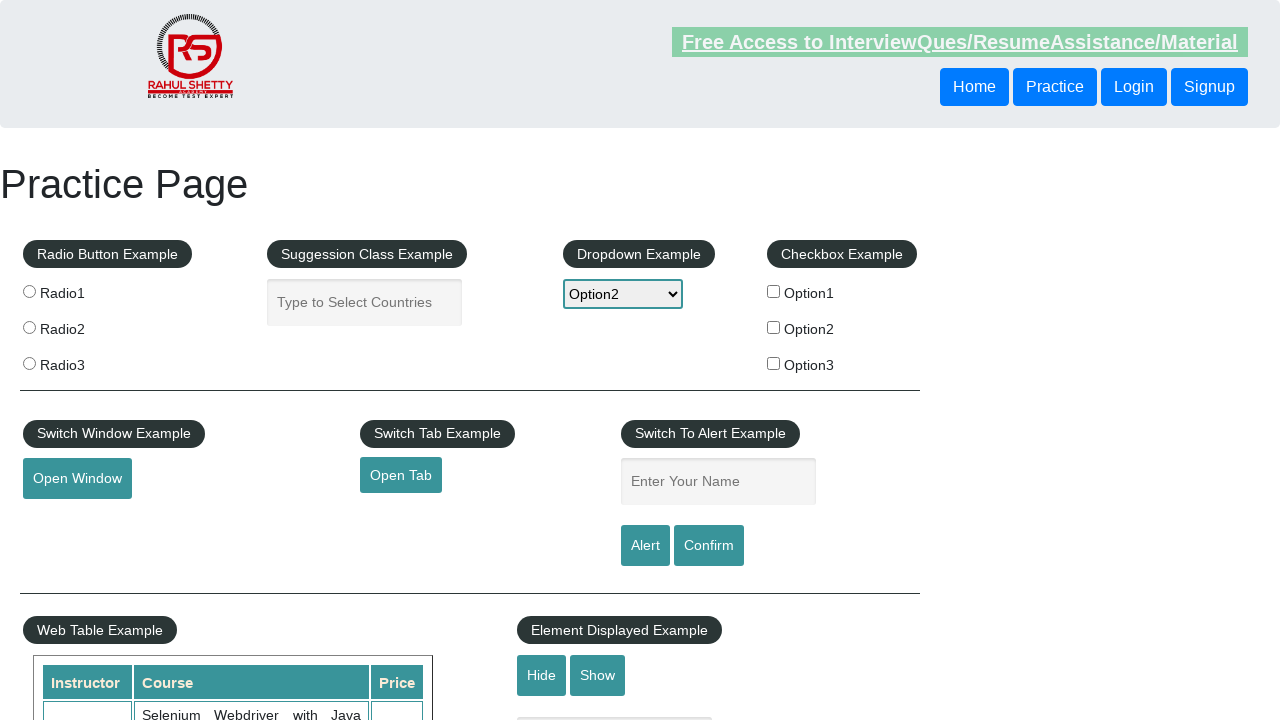

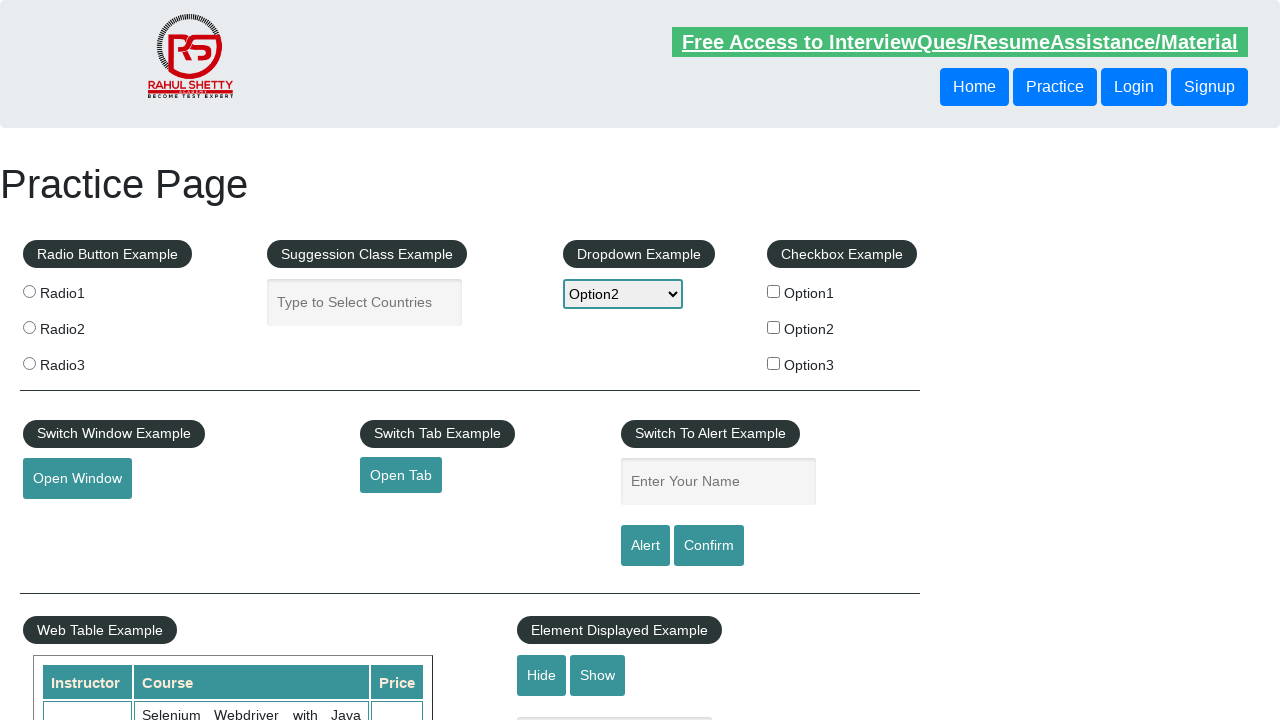